Tests checkbox functionality by locating all checkboxes on the page and ensuring each one is selected (clicking unselected ones), then verifying all checkboxes are in a selected state.

Starting URL: https://the-internet.herokuapp.com/checkboxes

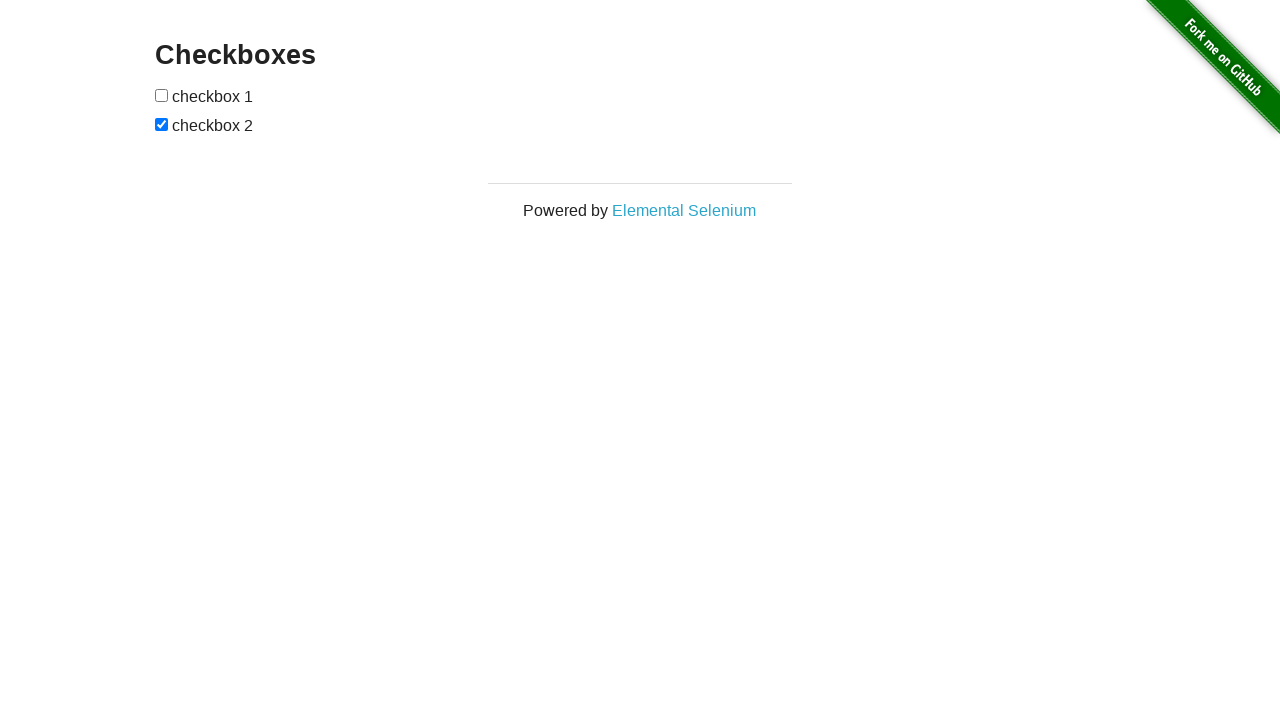

Waited for checkboxes to be present on the page
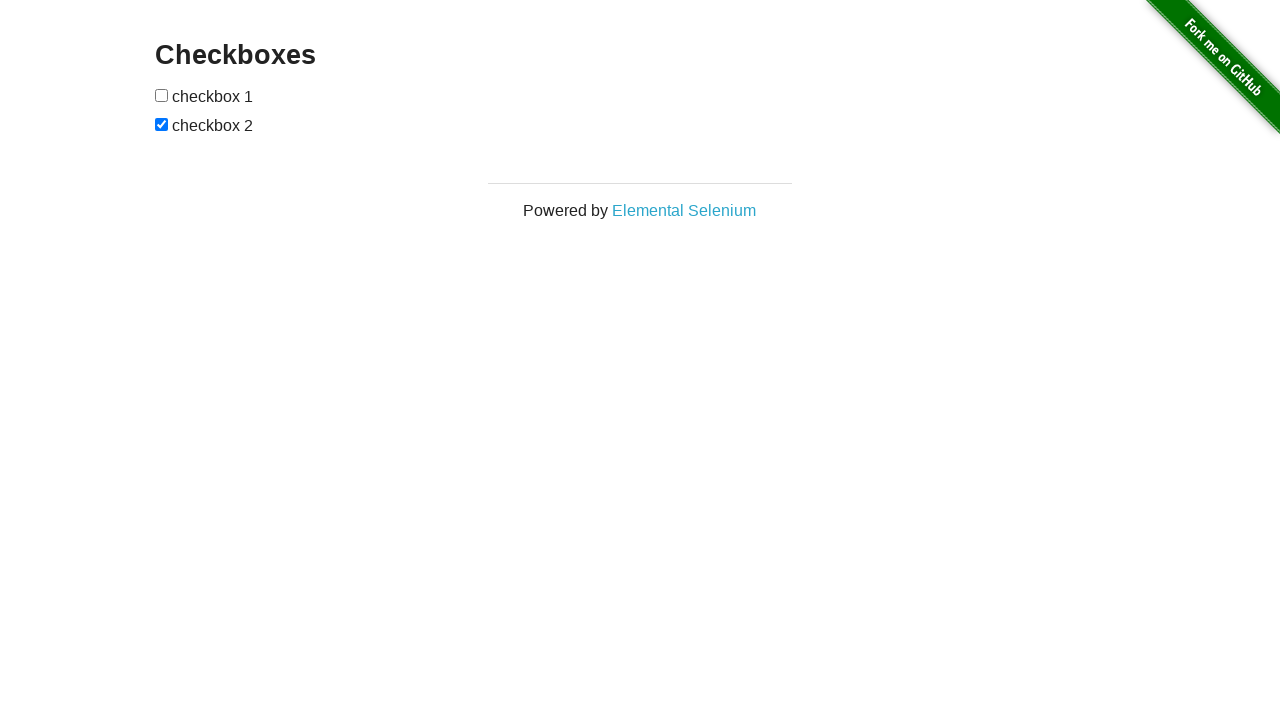

Located all checkboxes on the page
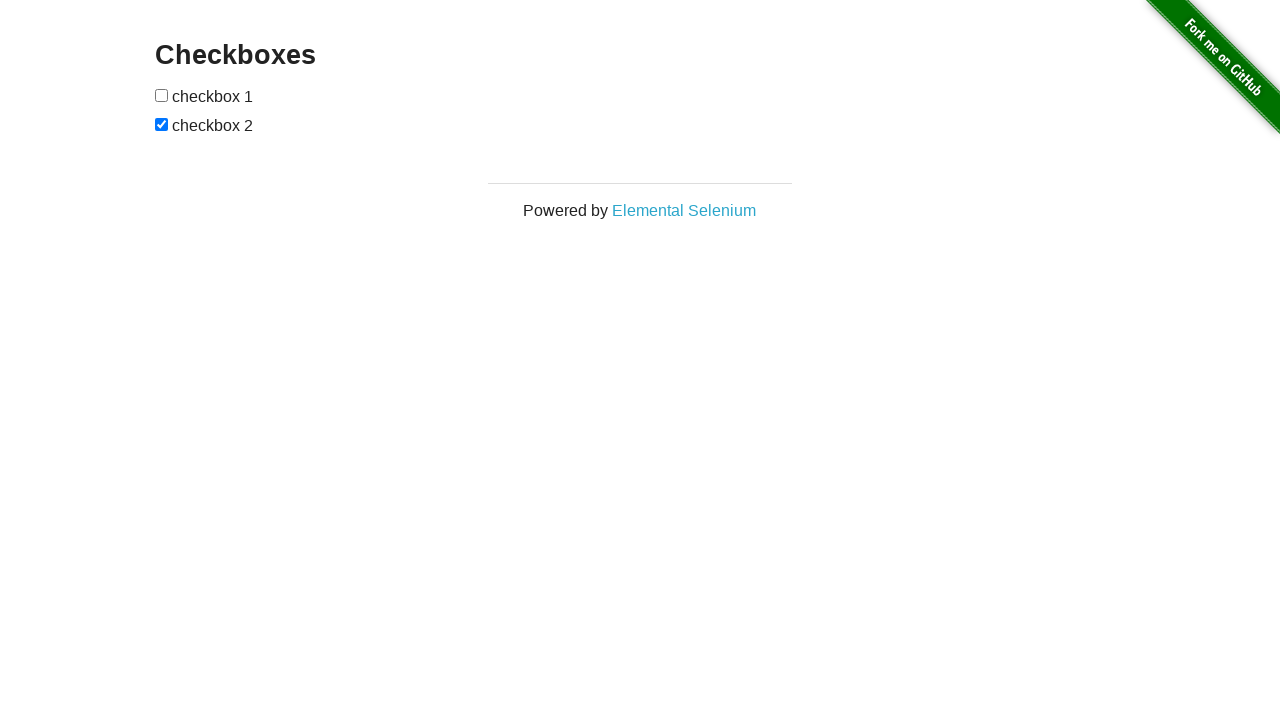

Found 2 checkboxes on the page
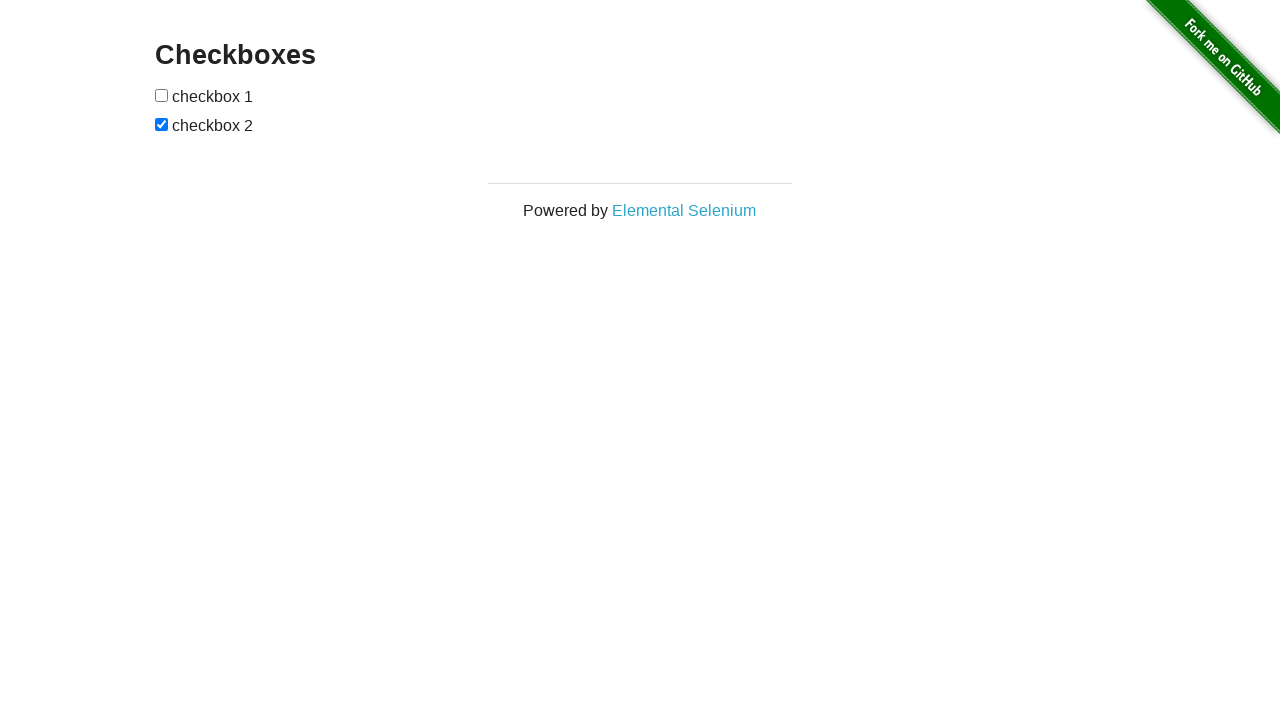

Clicked checkbox 1 to select it at (162, 95) on #checkboxes input[type='checkbox'] >> nth=0
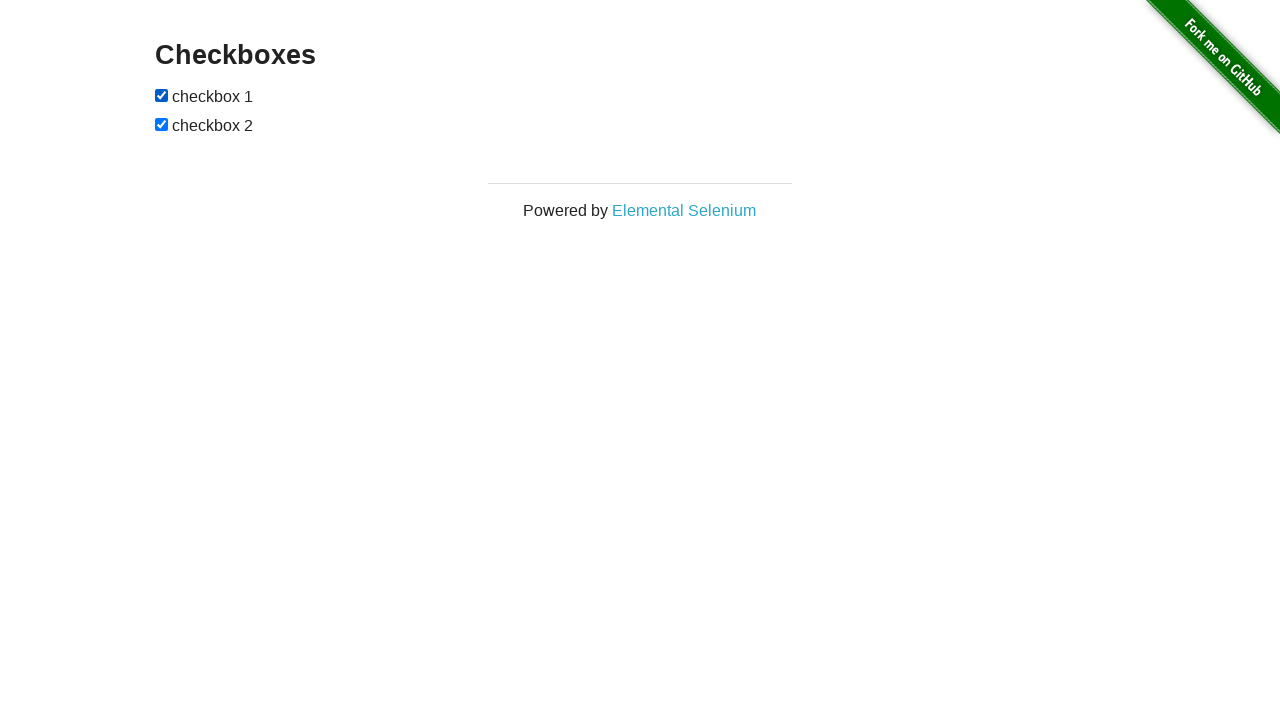

Verified checkbox 1 is selected
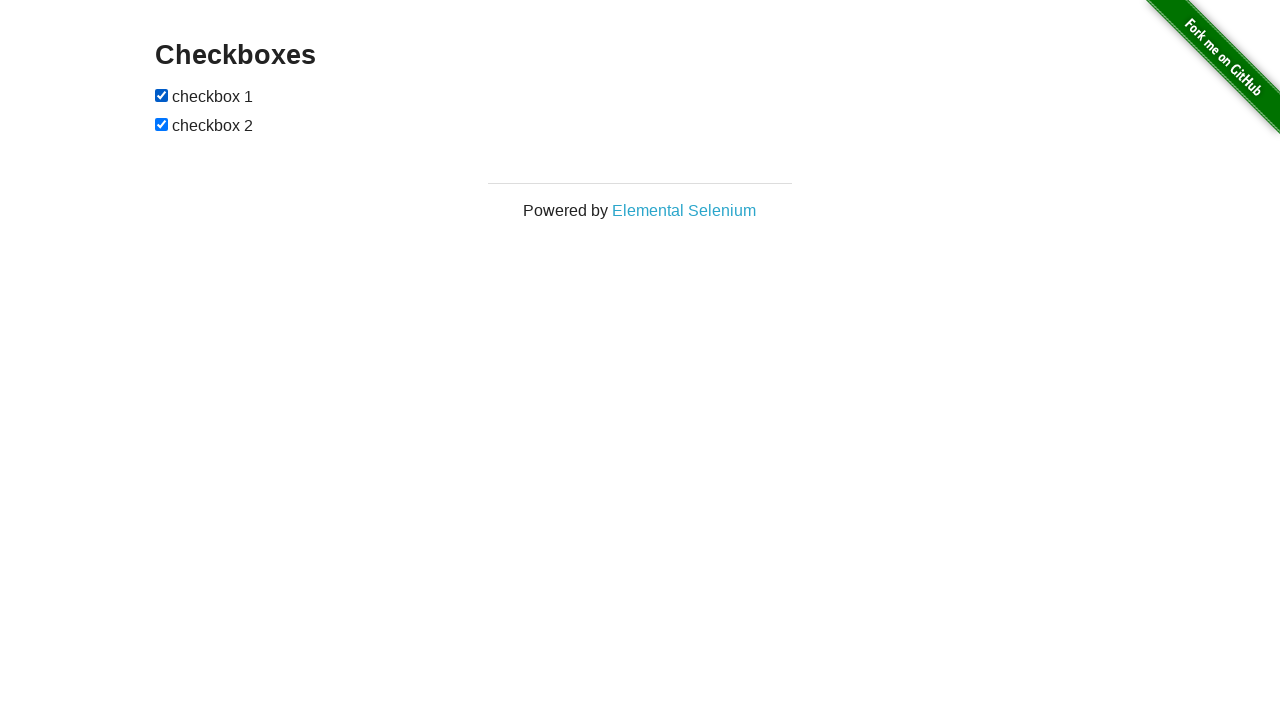

Verified checkbox 2 is selected
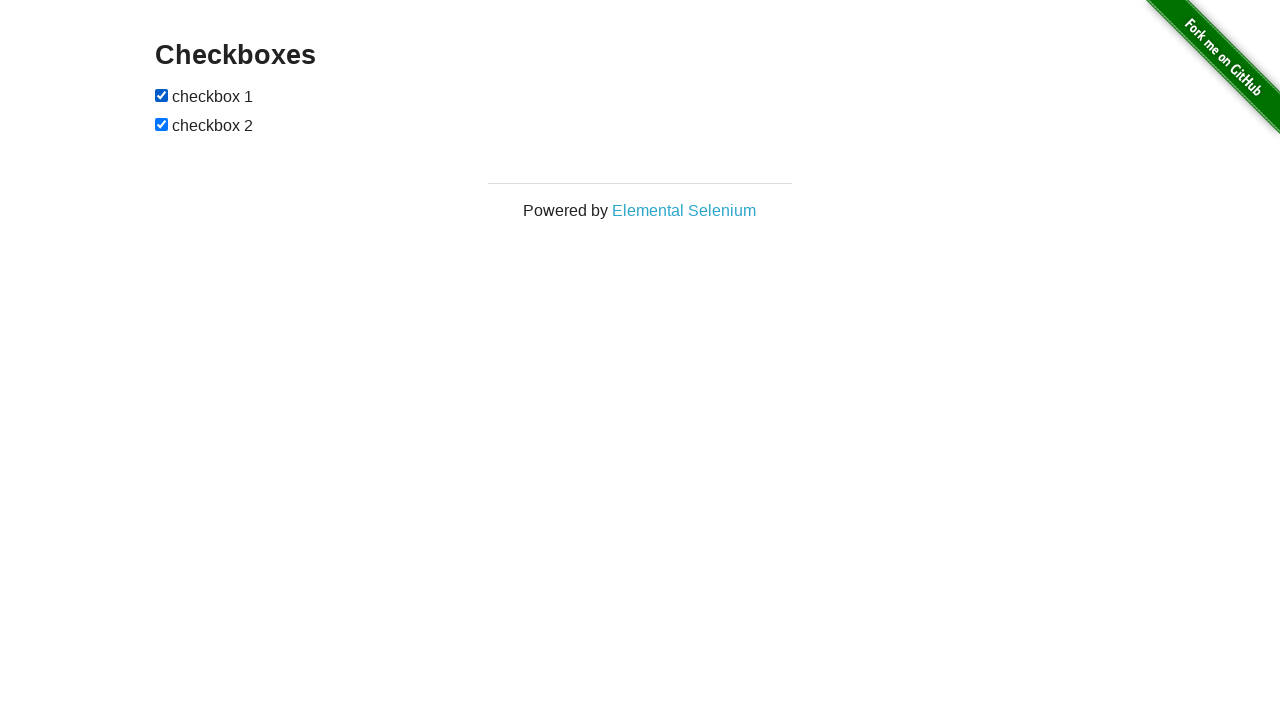

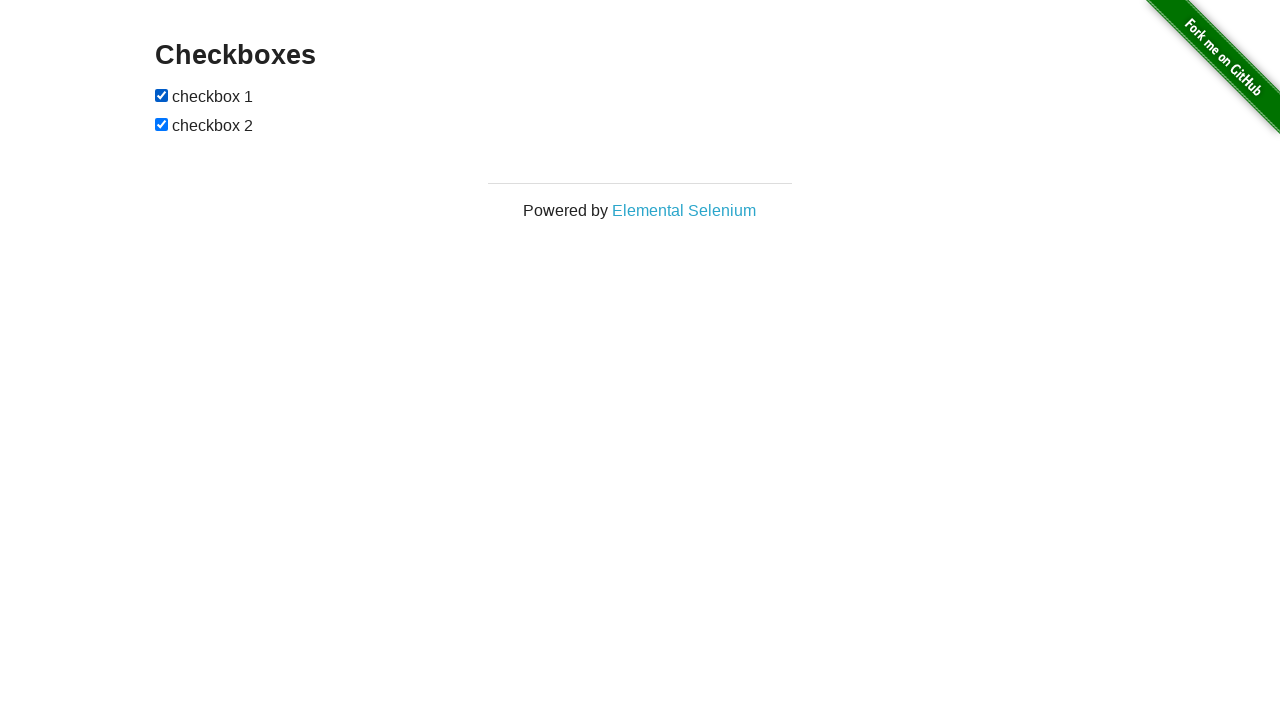